Navigates to the X-Team main page and verifies it loads successfully

Starting URL: https://x-team.com/

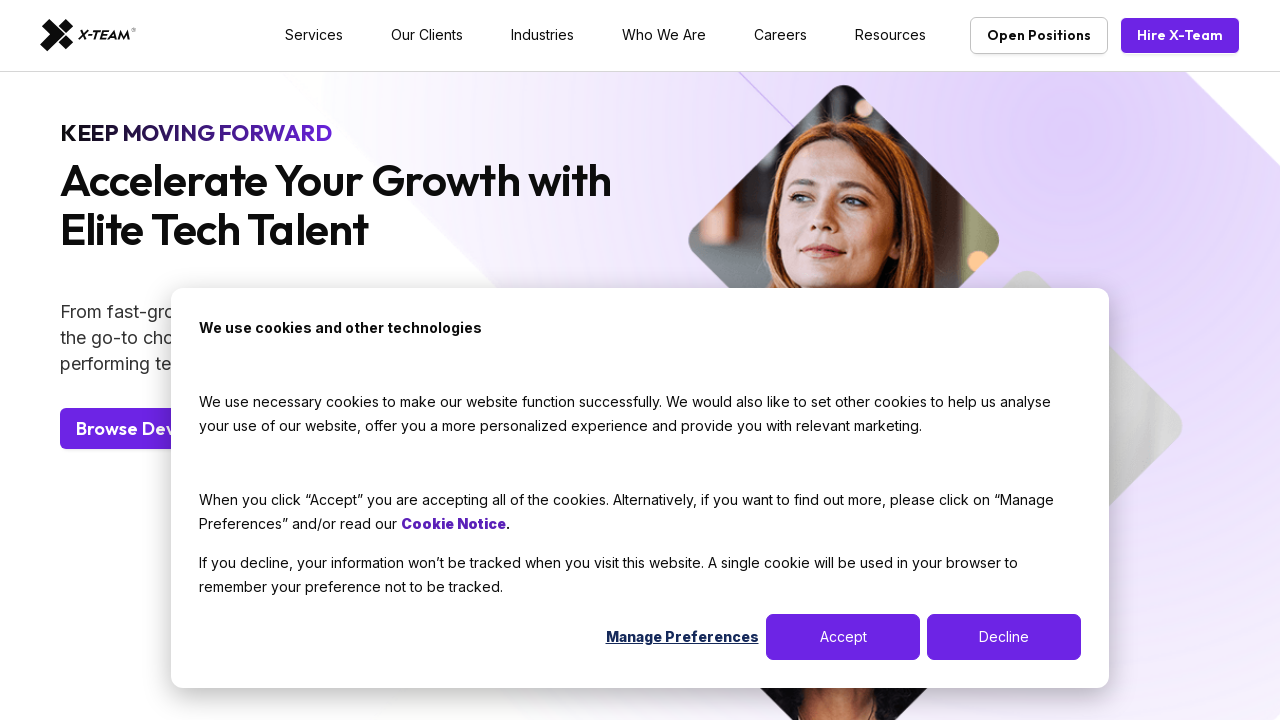

Waited for X-Team main page DOM to fully load
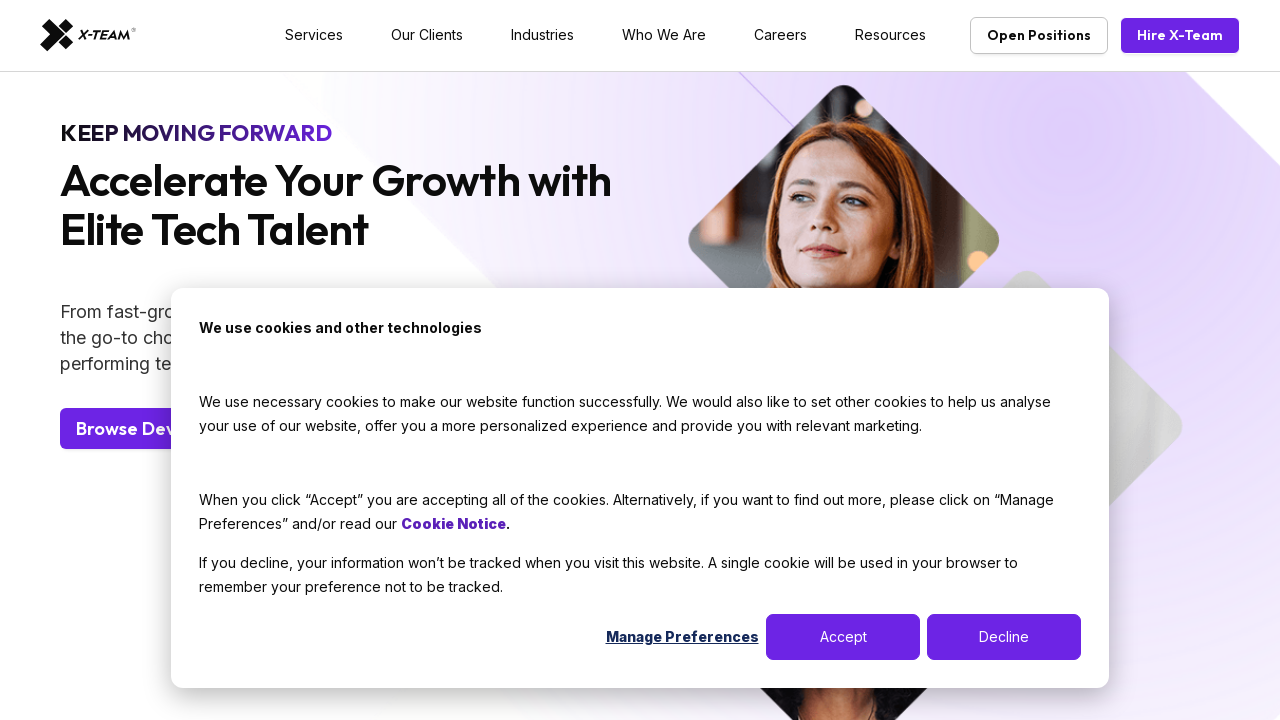

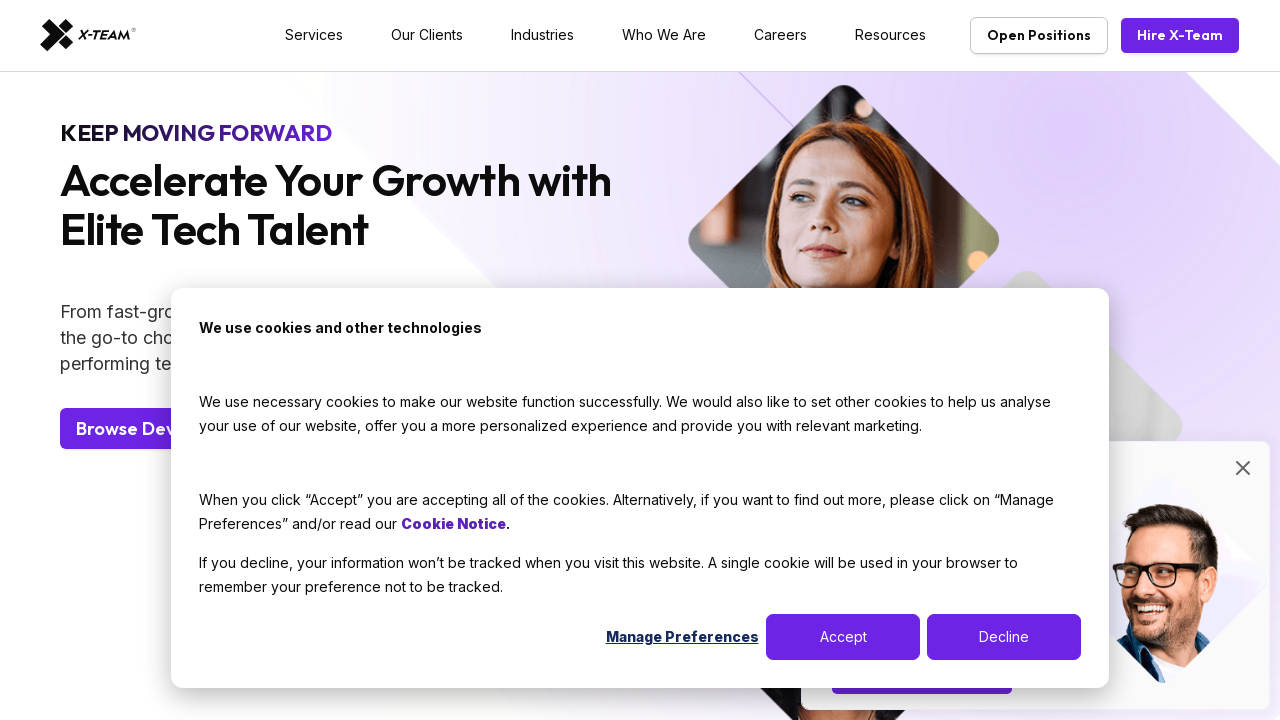